Tests clearing the complete state of all items by checking and then unchecking toggle-all

Starting URL: https://demo.playwright.dev/todomvc

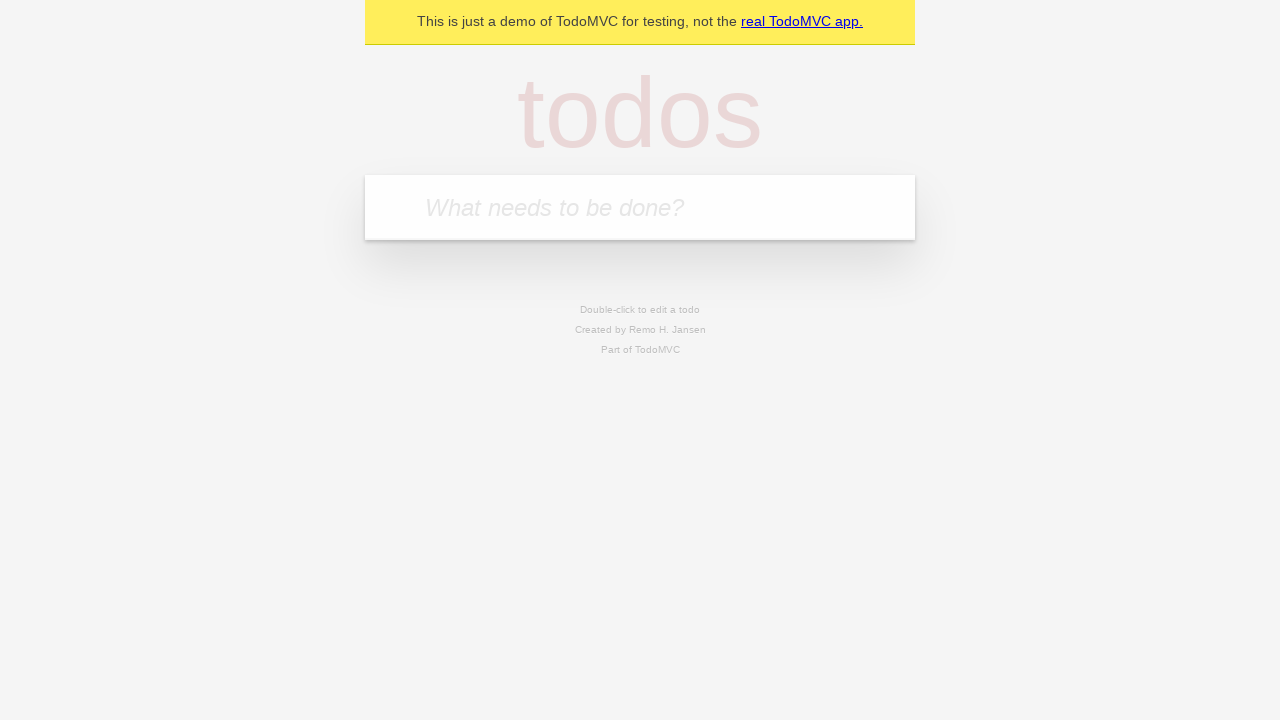

Filled first todo with 'buy some cheese' on .new-todo
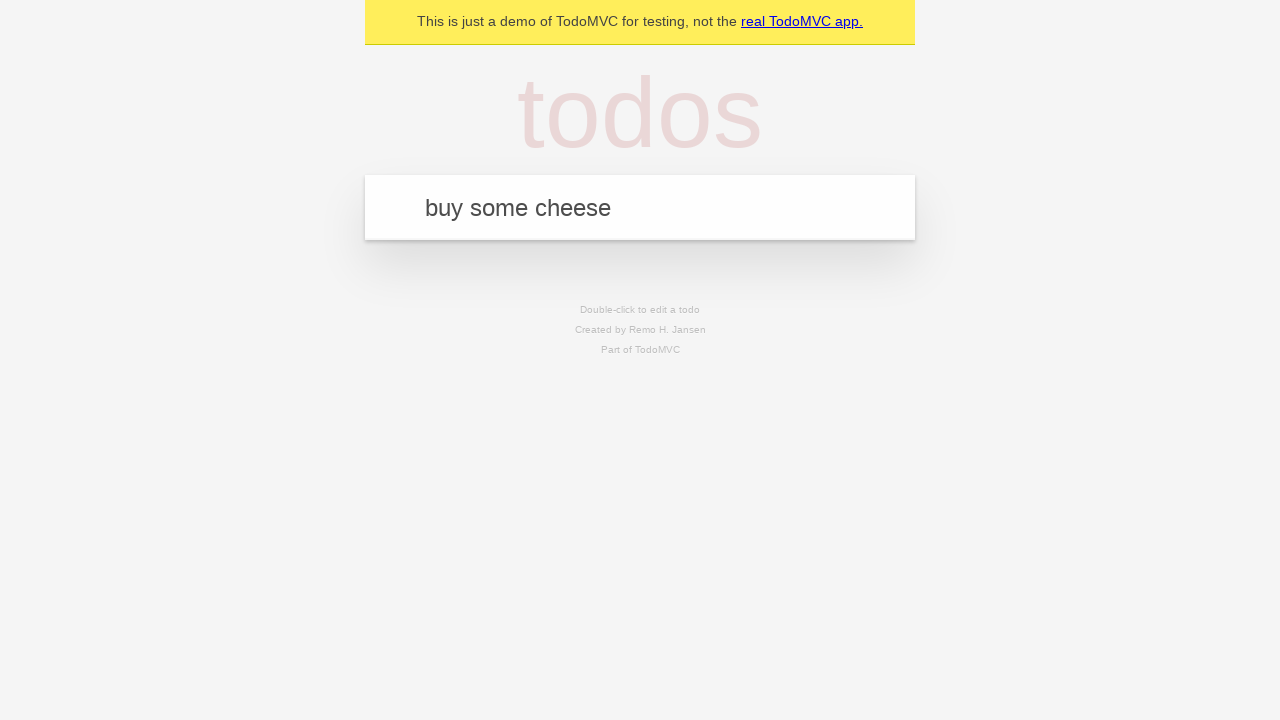

Pressed Enter to add first todo on .new-todo
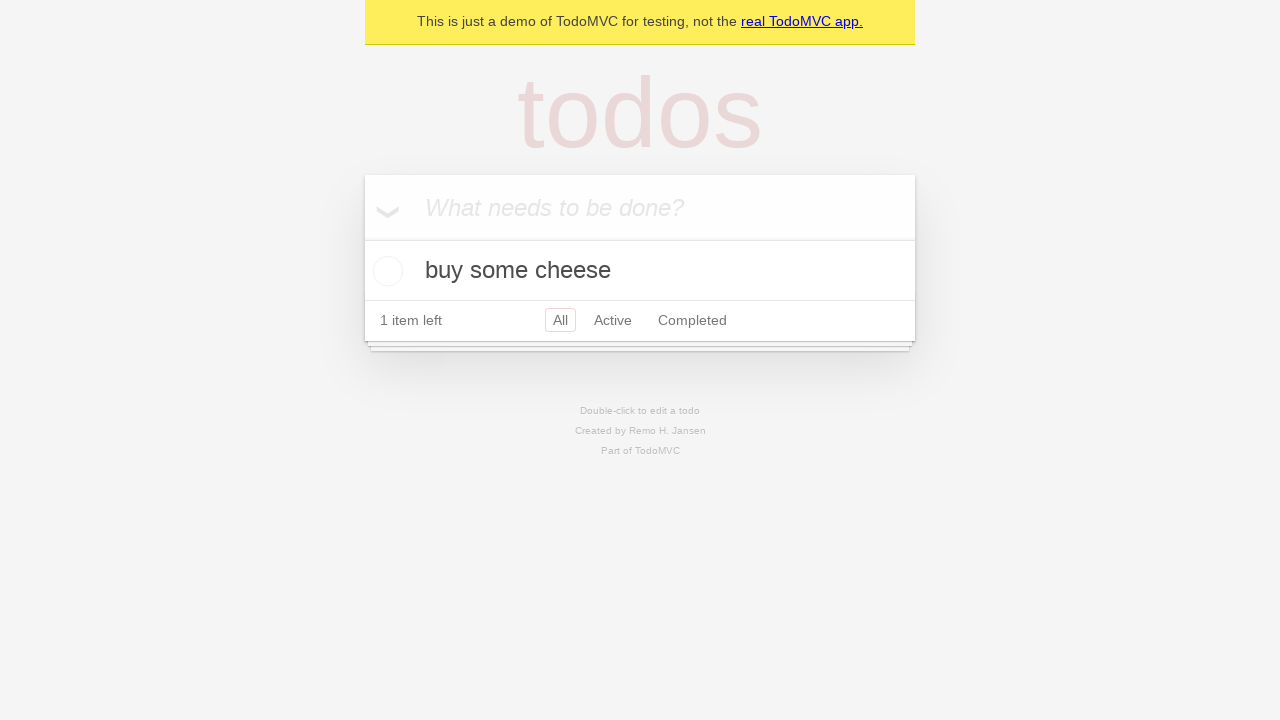

Filled second todo with 'feed the cat' on .new-todo
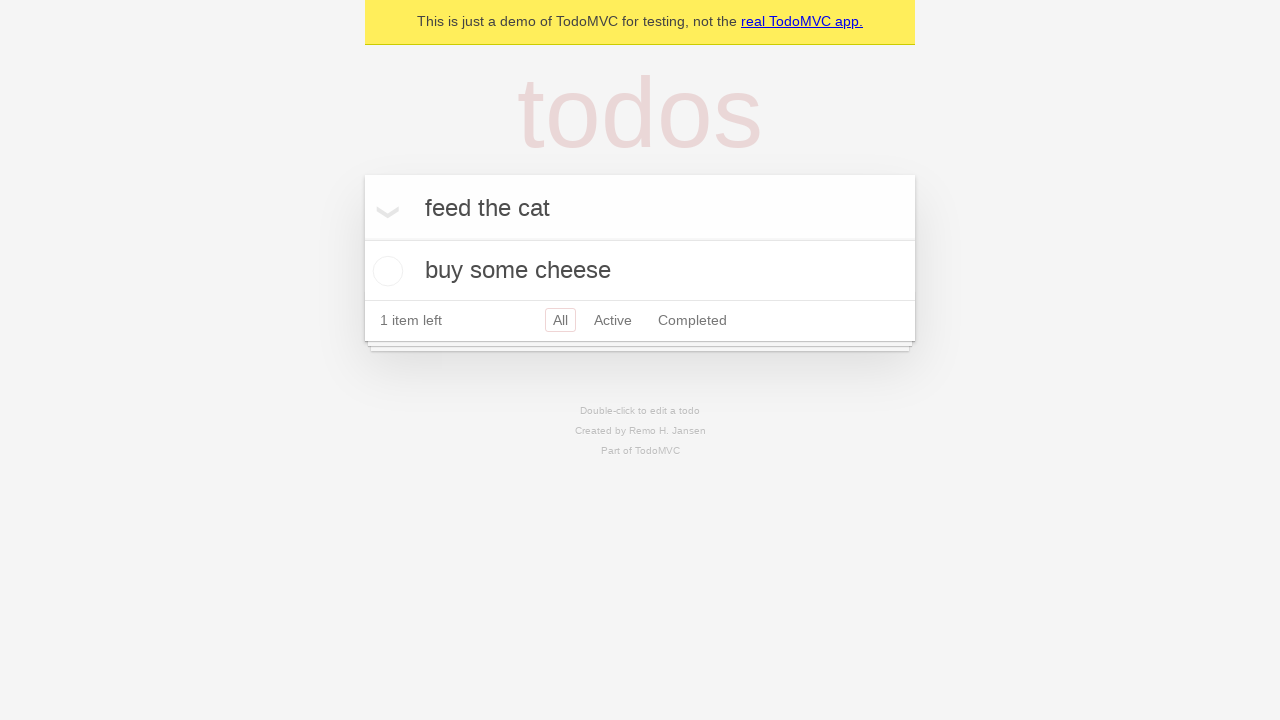

Pressed Enter to add second todo on .new-todo
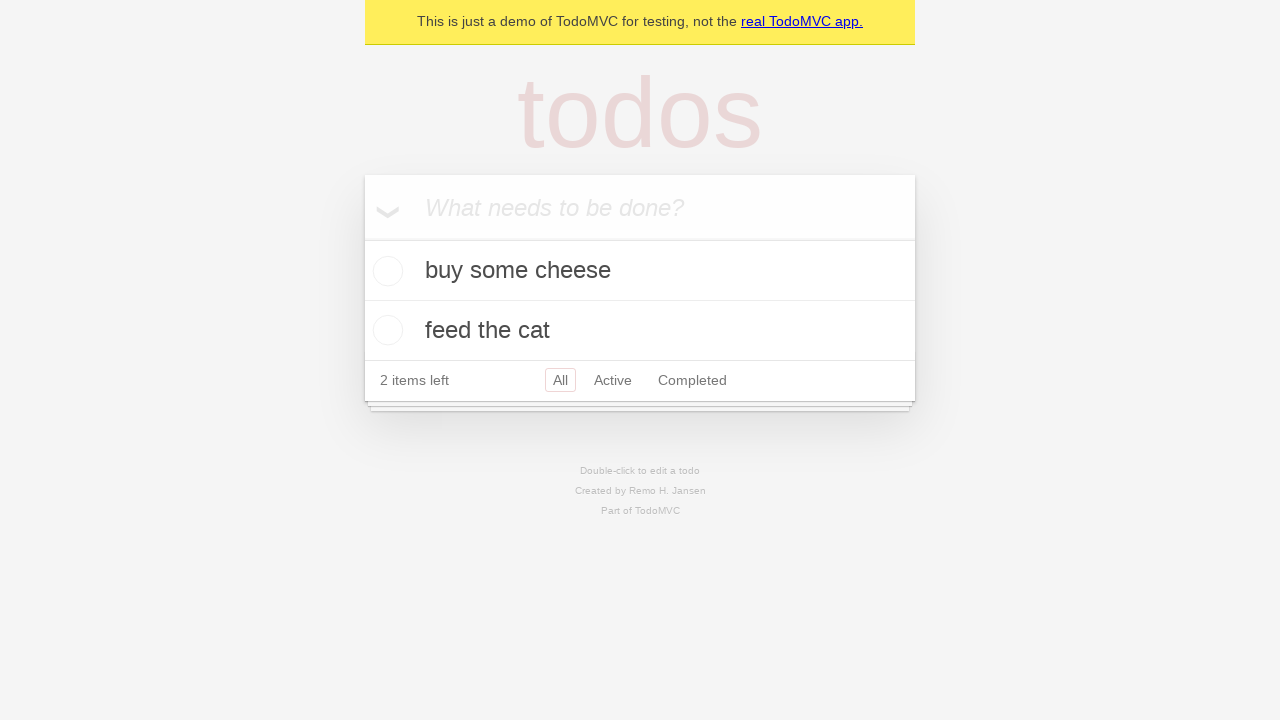

Filled third todo with 'book a doctors appointment' on .new-todo
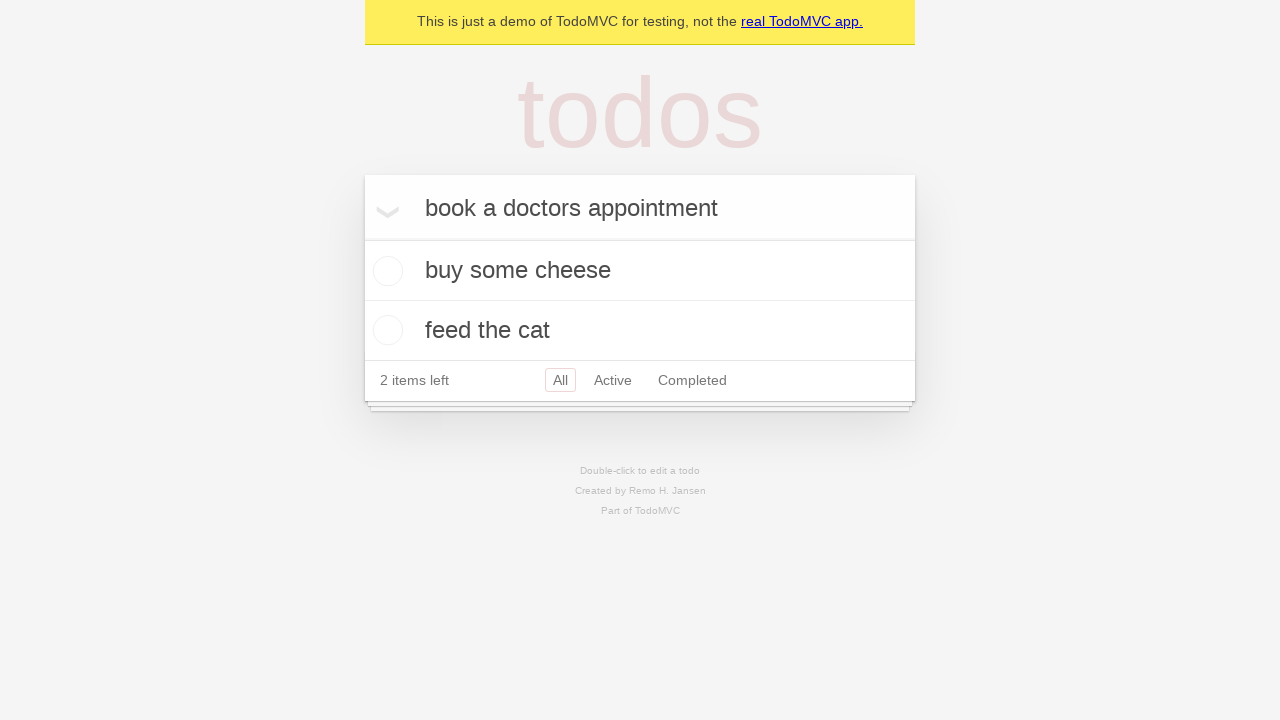

Pressed Enter to add third todo on .new-todo
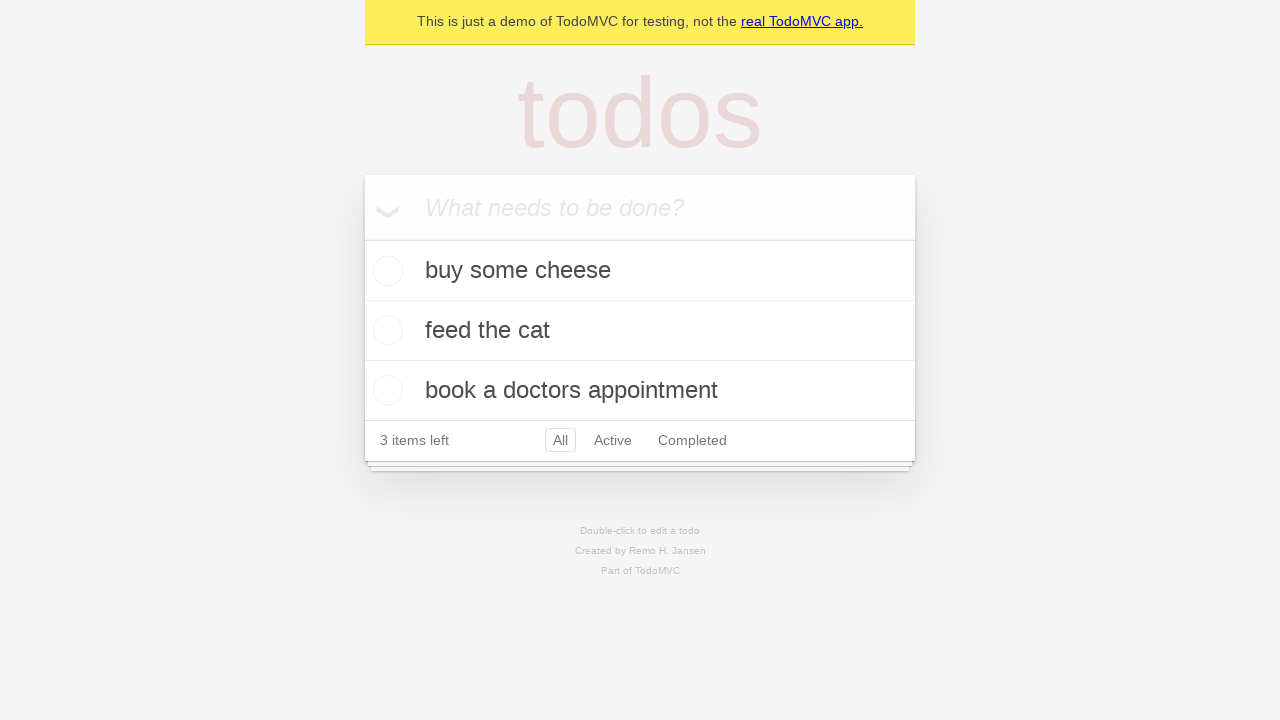

Checked toggle-all to mark all todos as complete at (362, 238) on .toggle-all
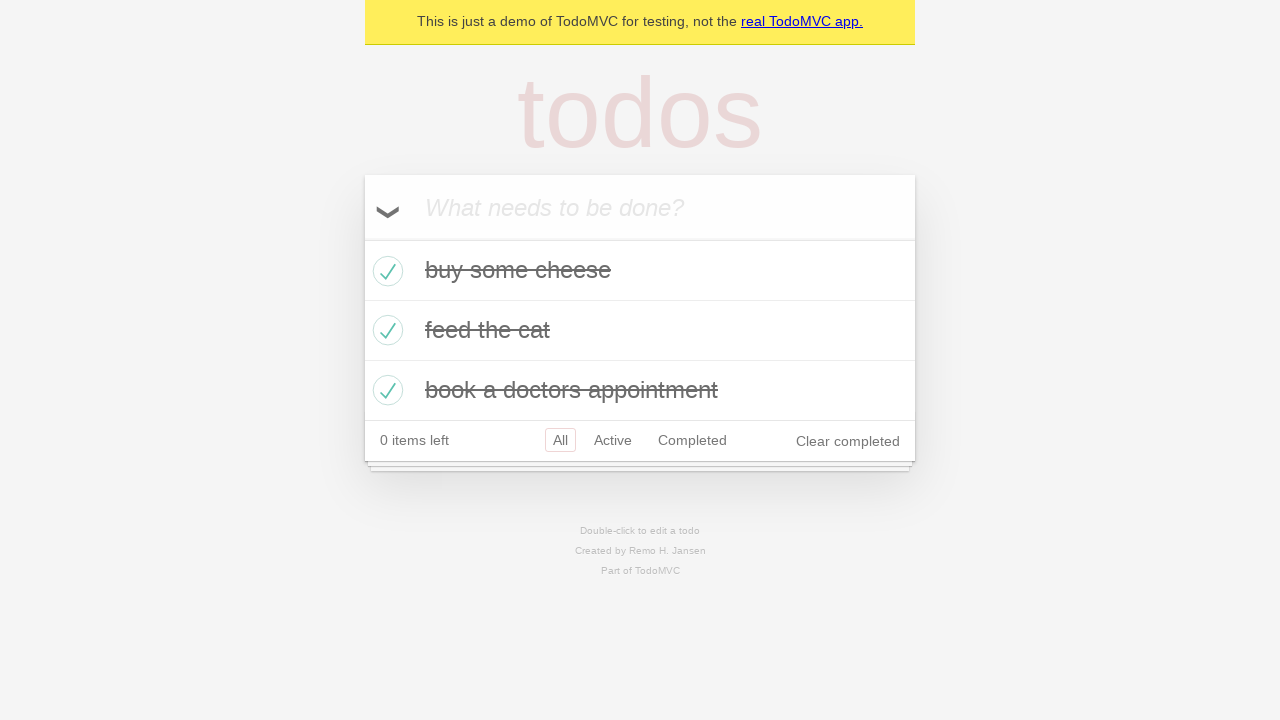

Unchecked toggle-all to clear complete state of all todos at (362, 238) on .toggle-all
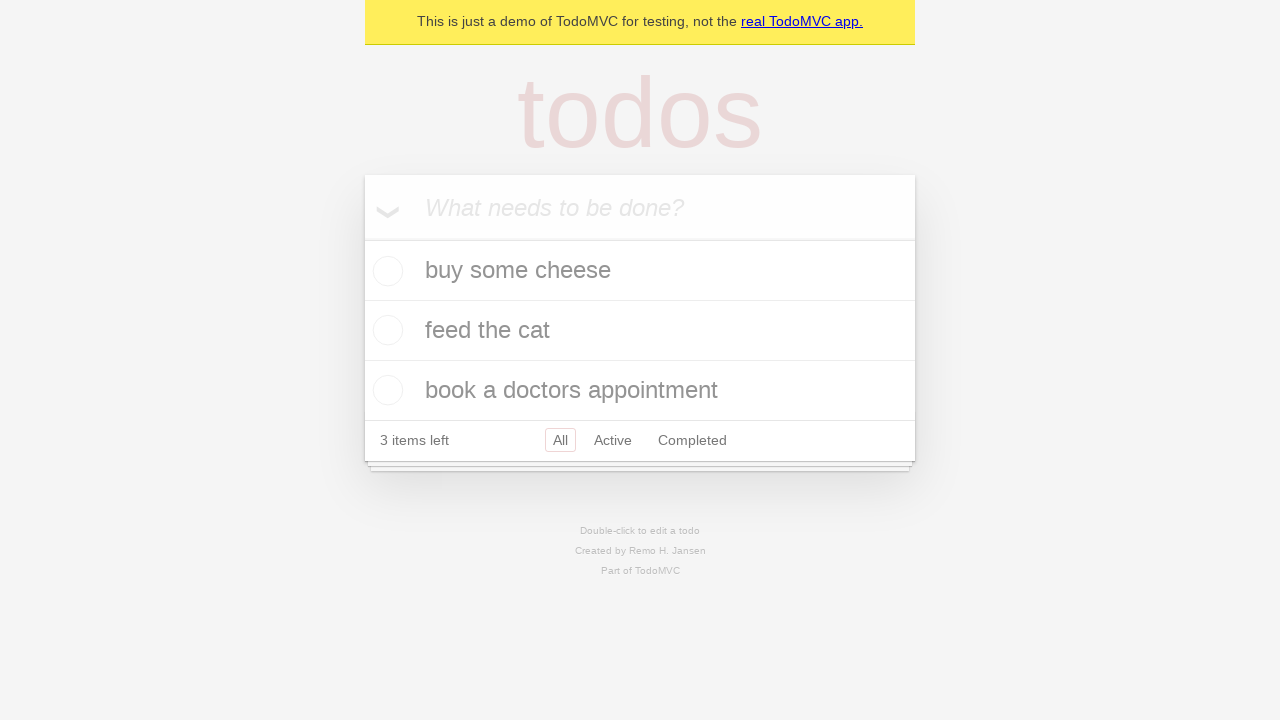

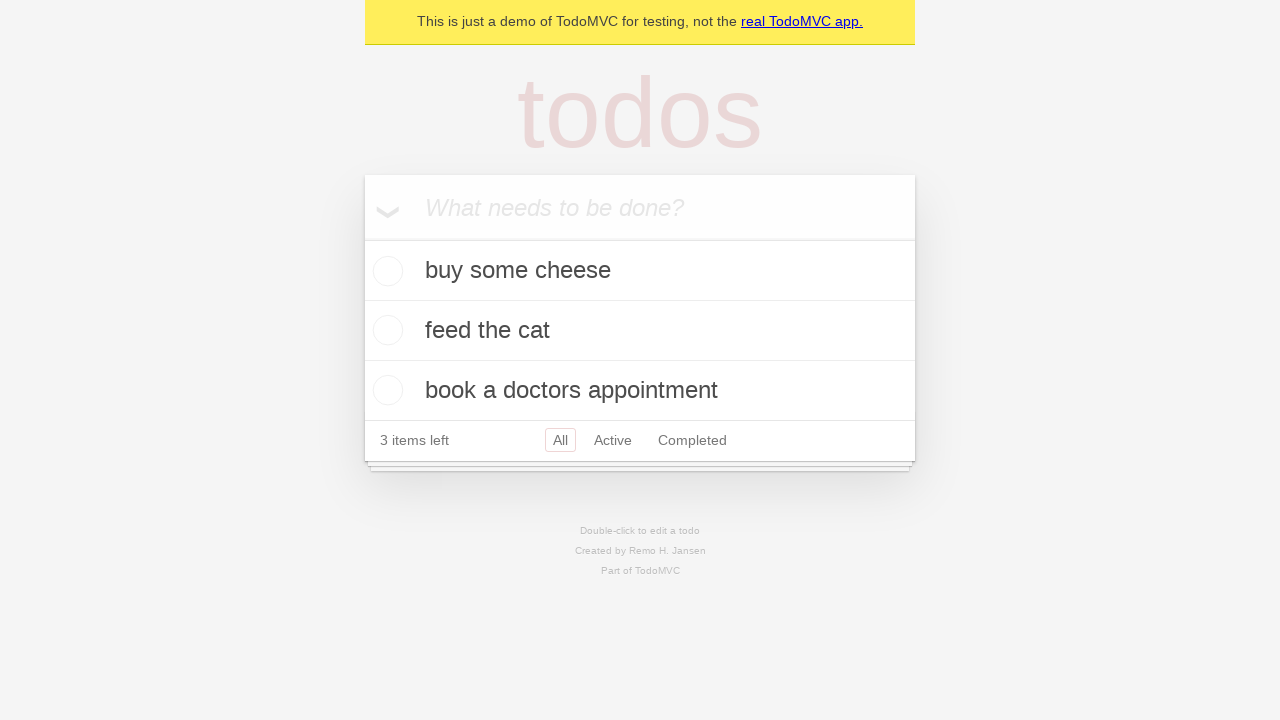